Tests JavaScript alert popup handling by navigating to the alerts demo page and accepting an alert dialog

Starting URL: https://the-internet.herokuapp.com/javascript_alerts

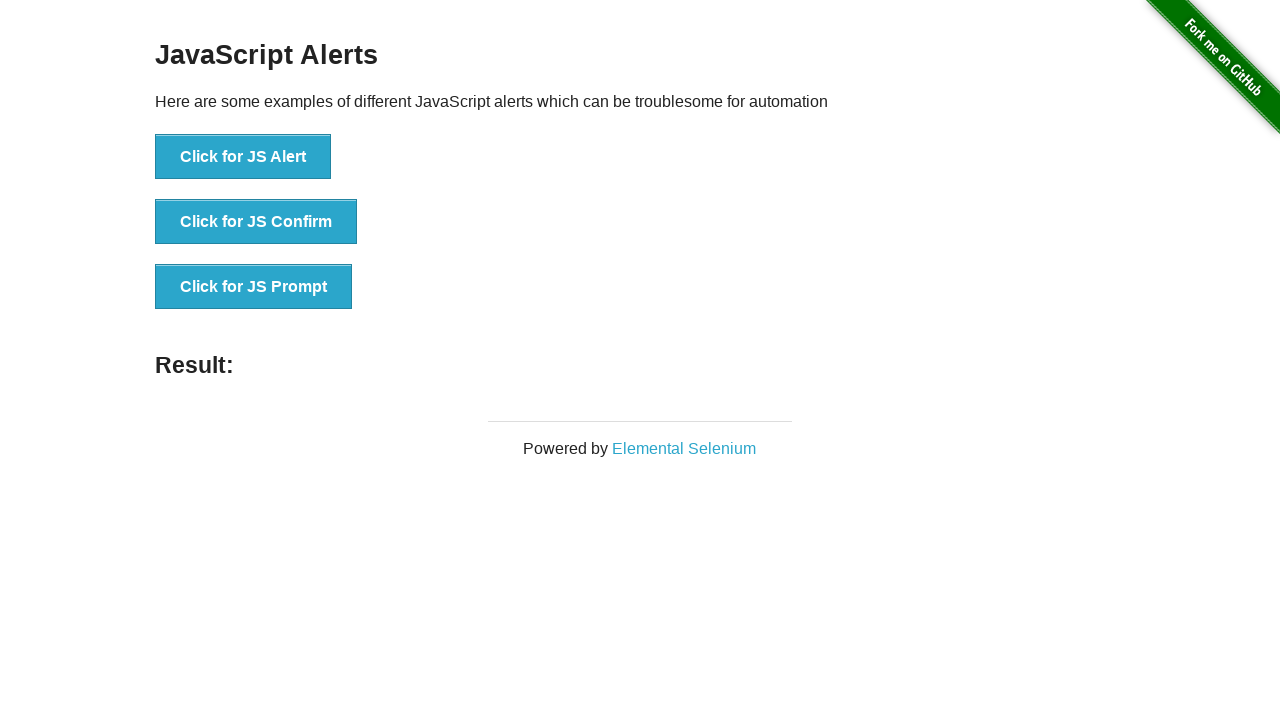

Clicked button to trigger JavaScript alert at (243, 157) on button[onclick='jsAlert()']
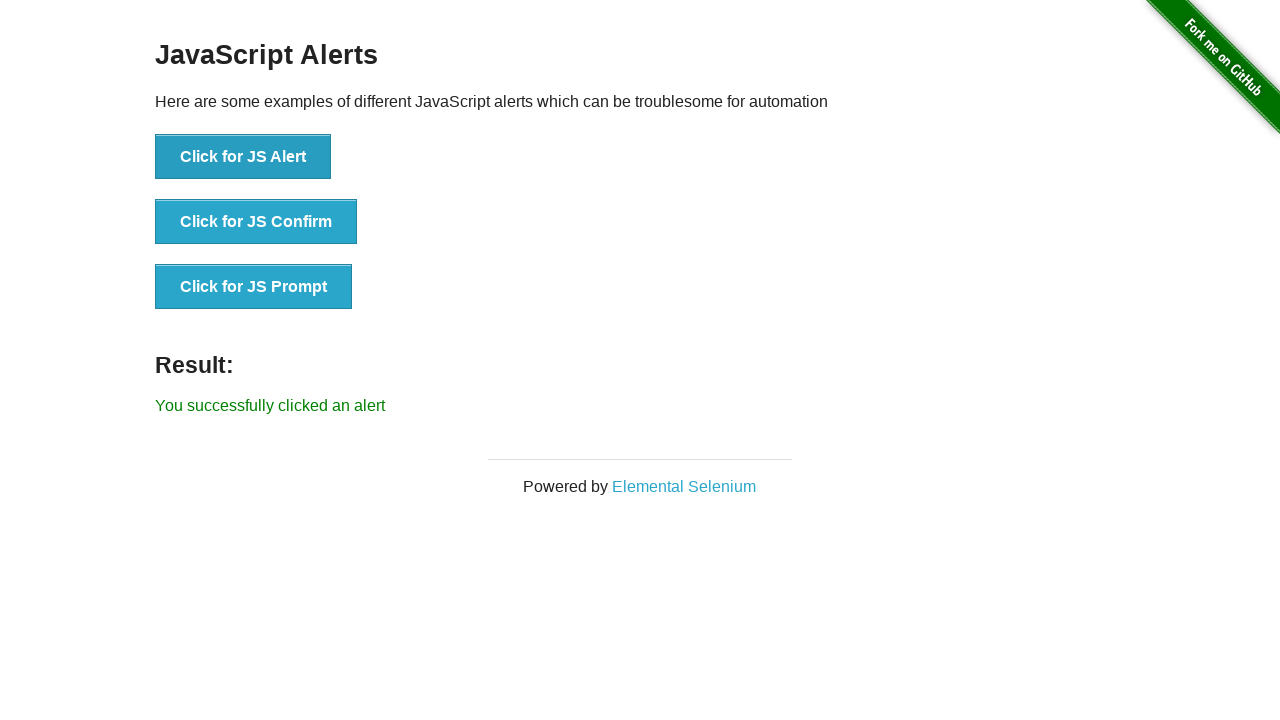

Set up dialog handler to accept alerts
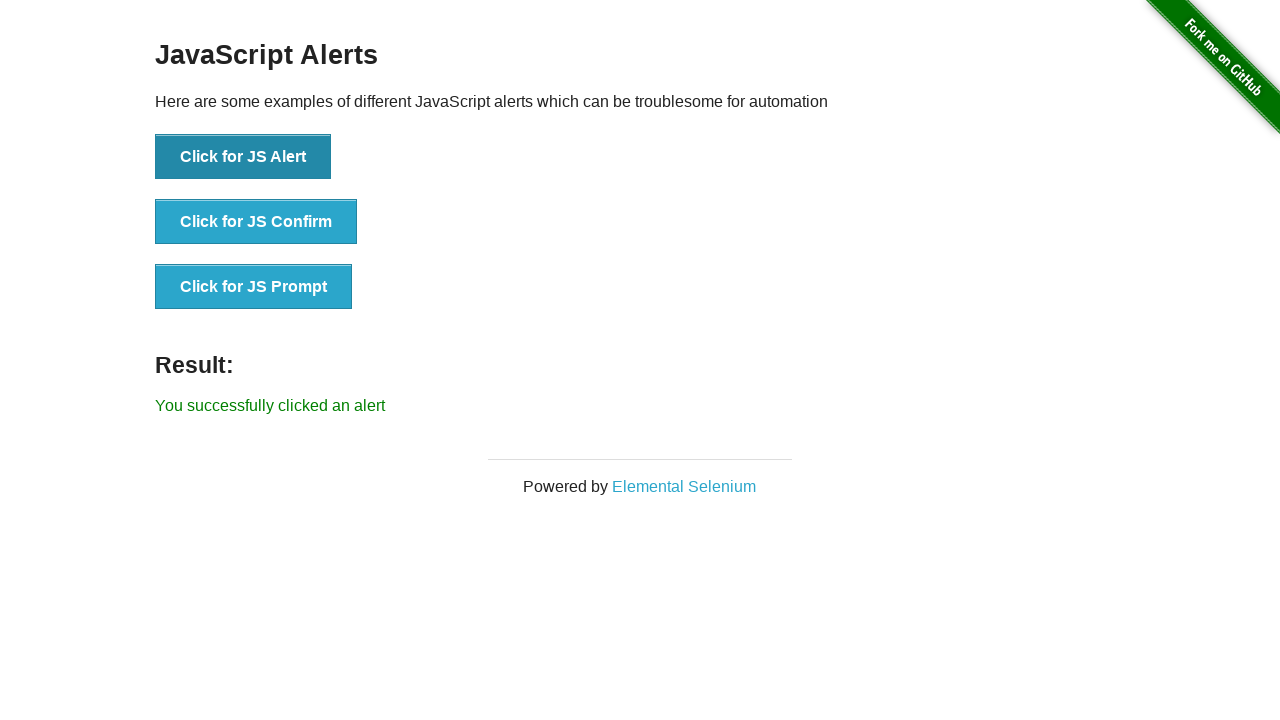

Alert was accepted and result message appeared
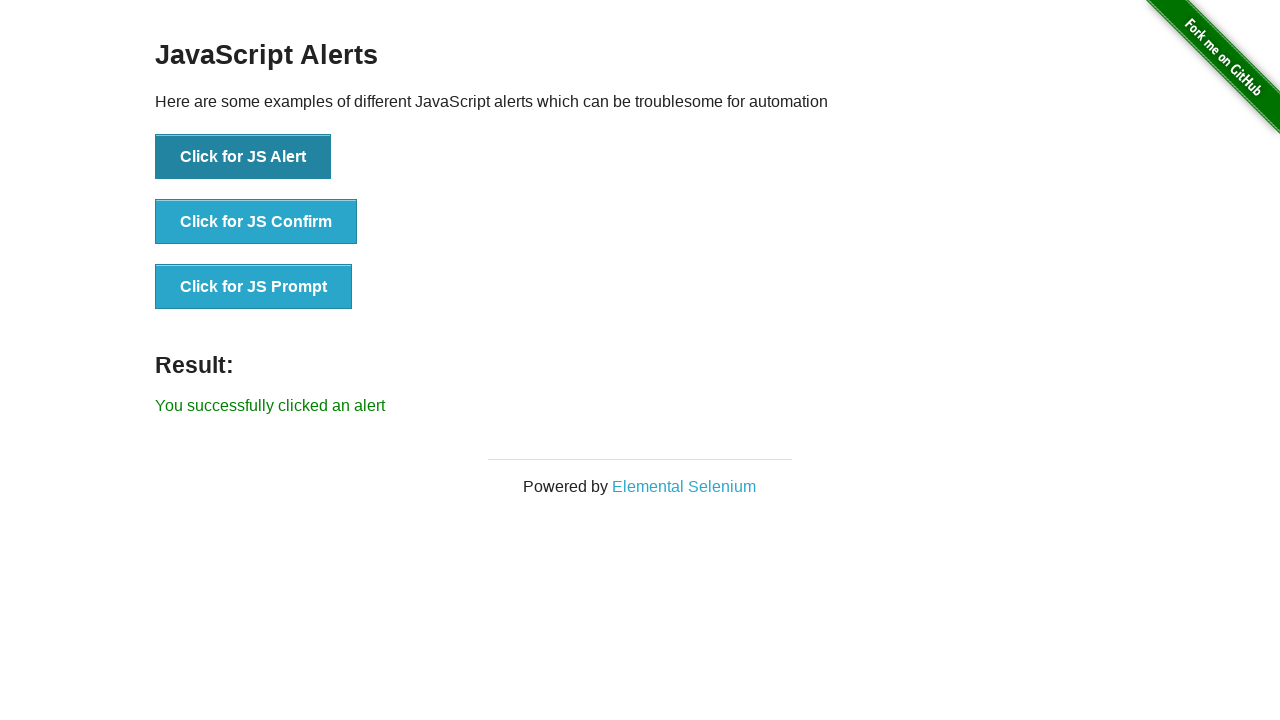

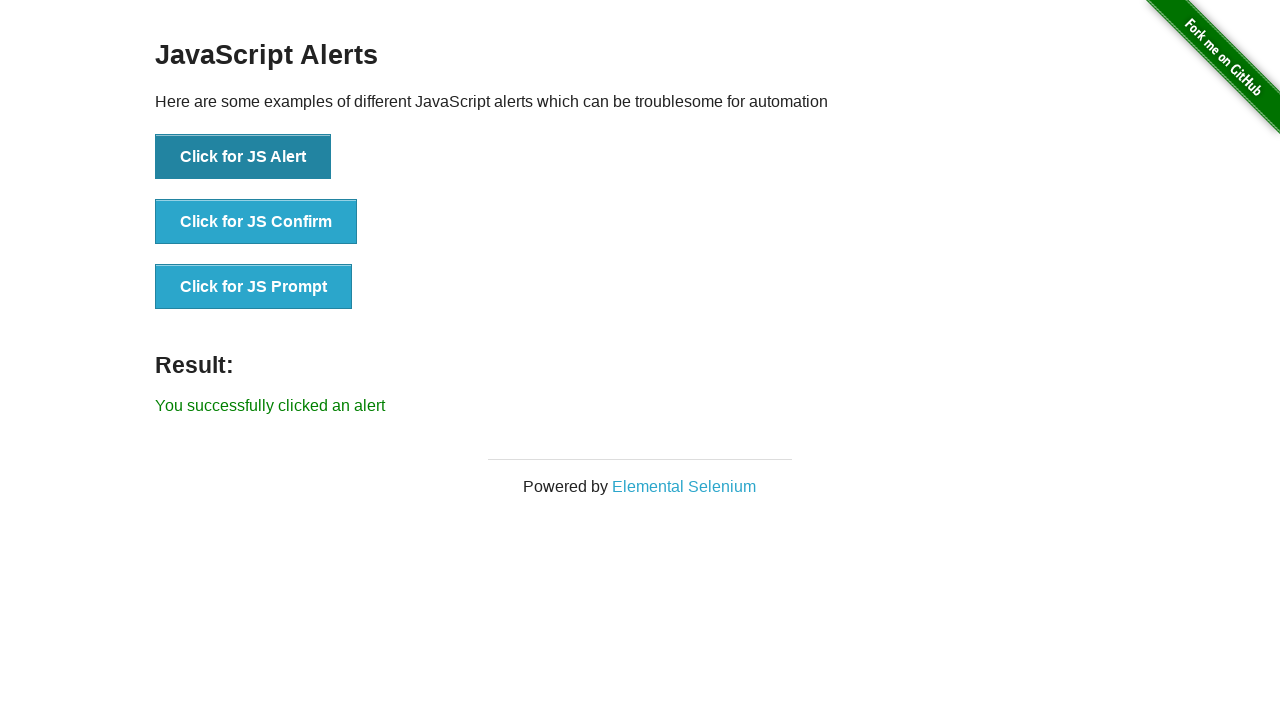